Tests CNPJ generation with mask formatting by clicking the generate button and verifying the output format matches the expected pattern (XX.XXX.XXX/XXXX-XX)

Starting URL: https://www.4devs.com.br/gerador_de_cnpj

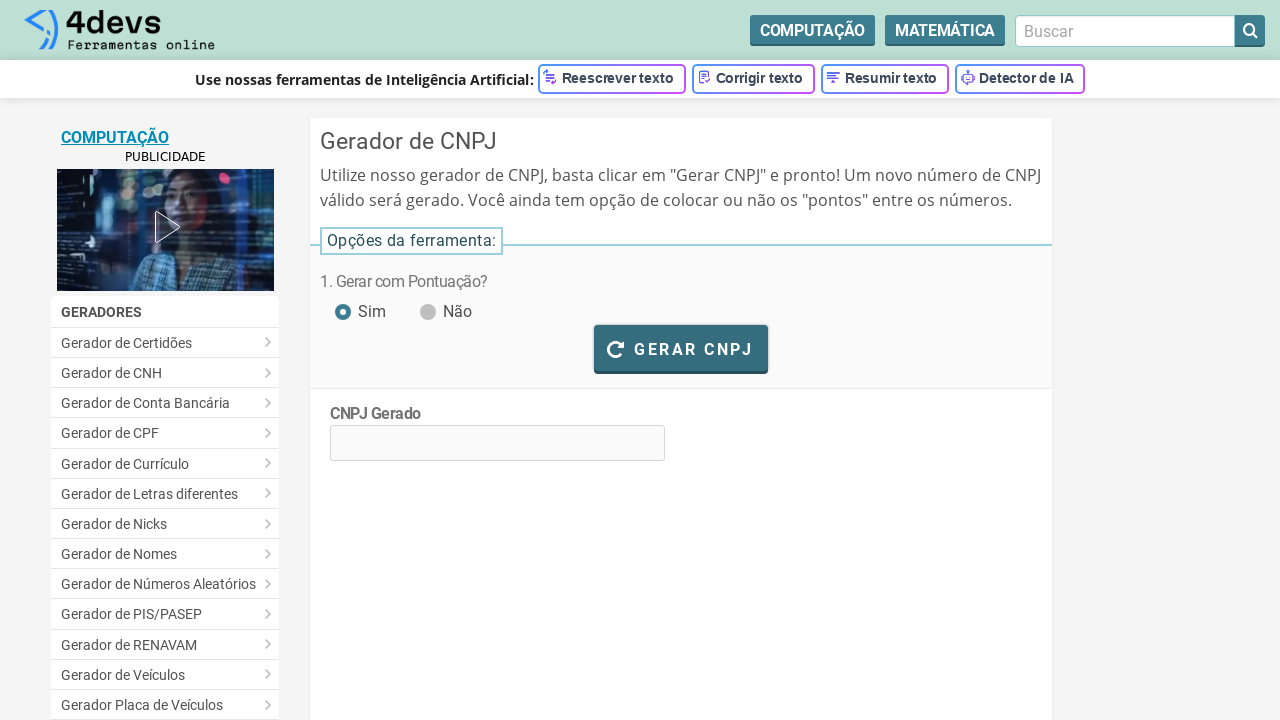

Navigated to CNPJ generator page
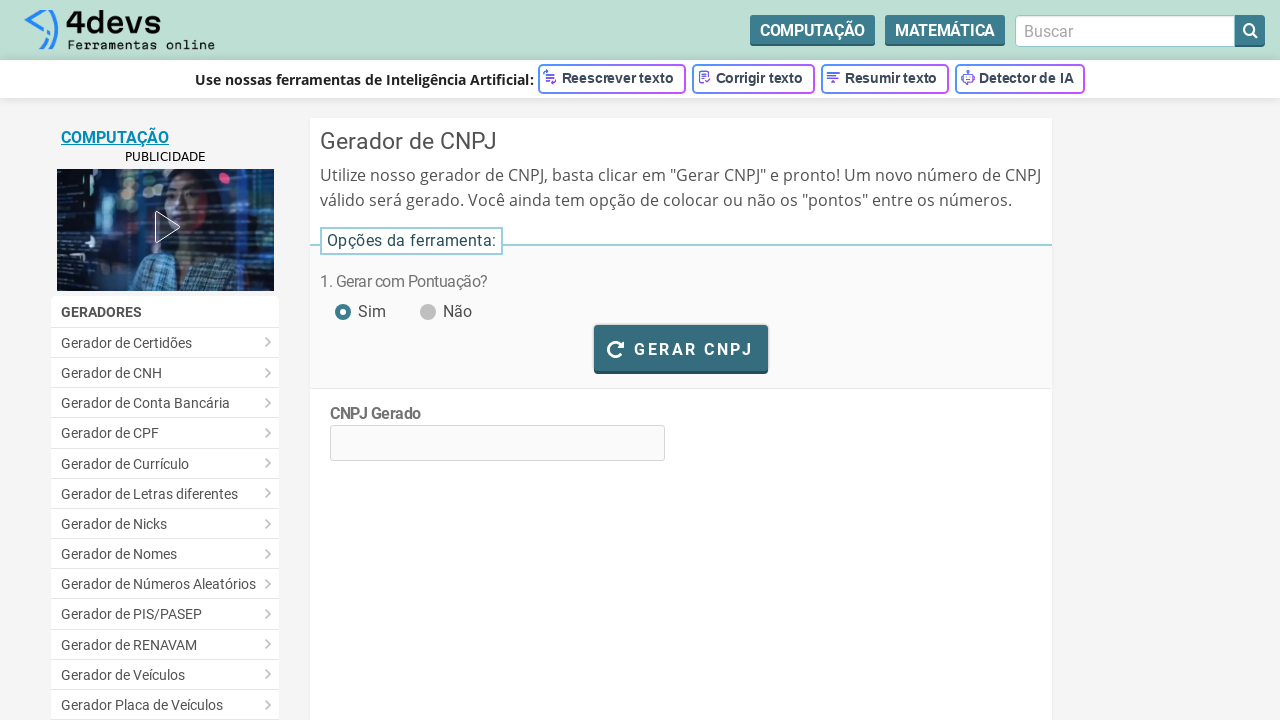

Clicked the generate CNPJ button at (681, 348) on #bt_gerar_cnpj
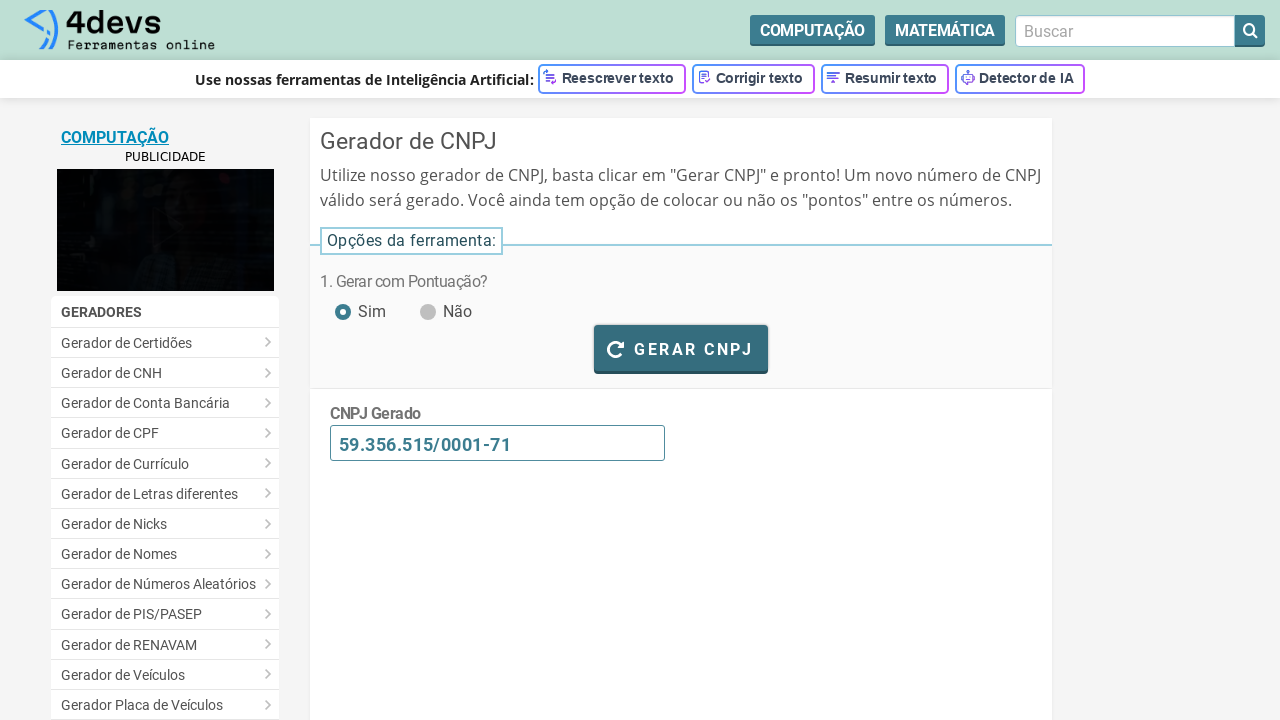

CNPJ generation completed (Gerando... text disappeared)
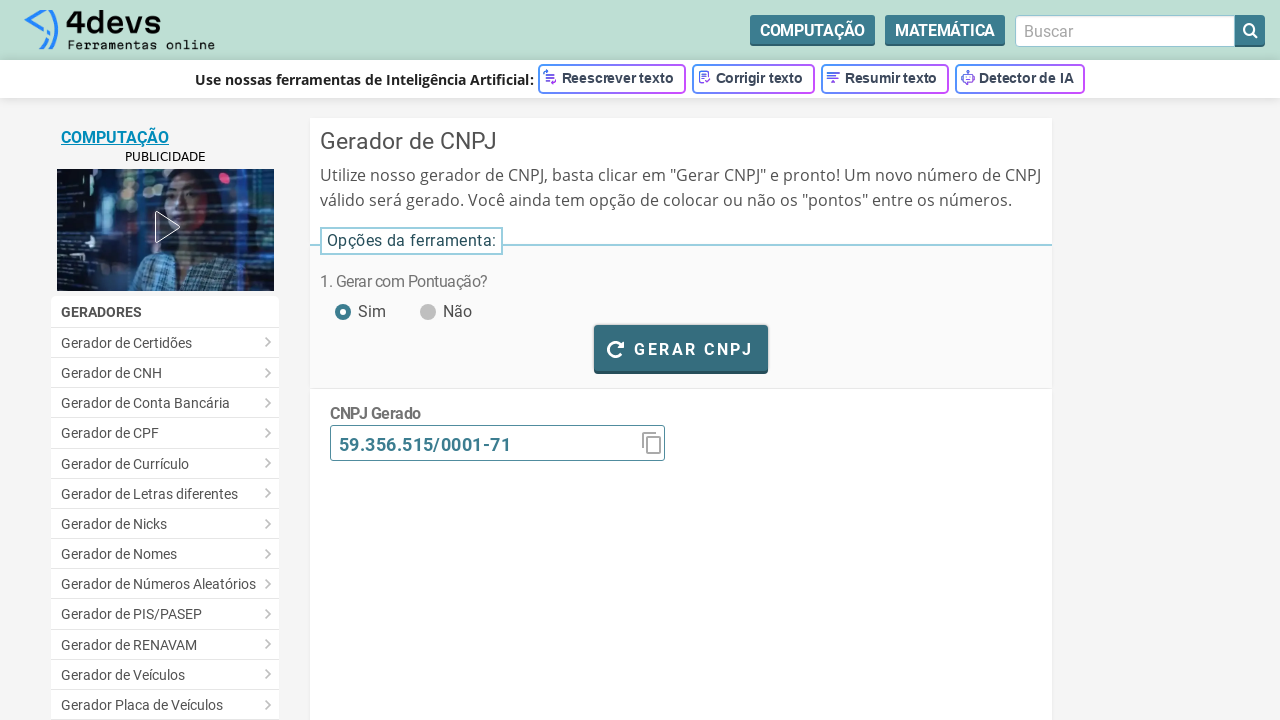

CNPJ element is visible and contains generated value
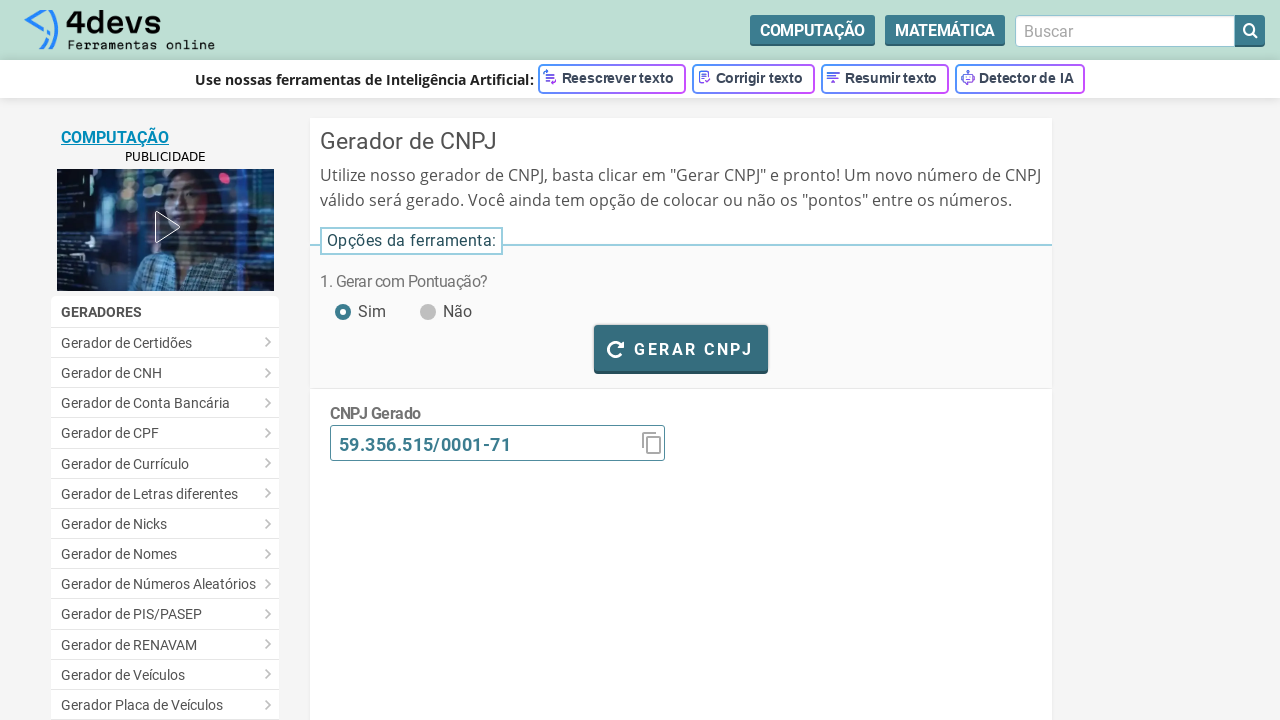

Retrieved generated CNPJ: 59.356.515/0001-71
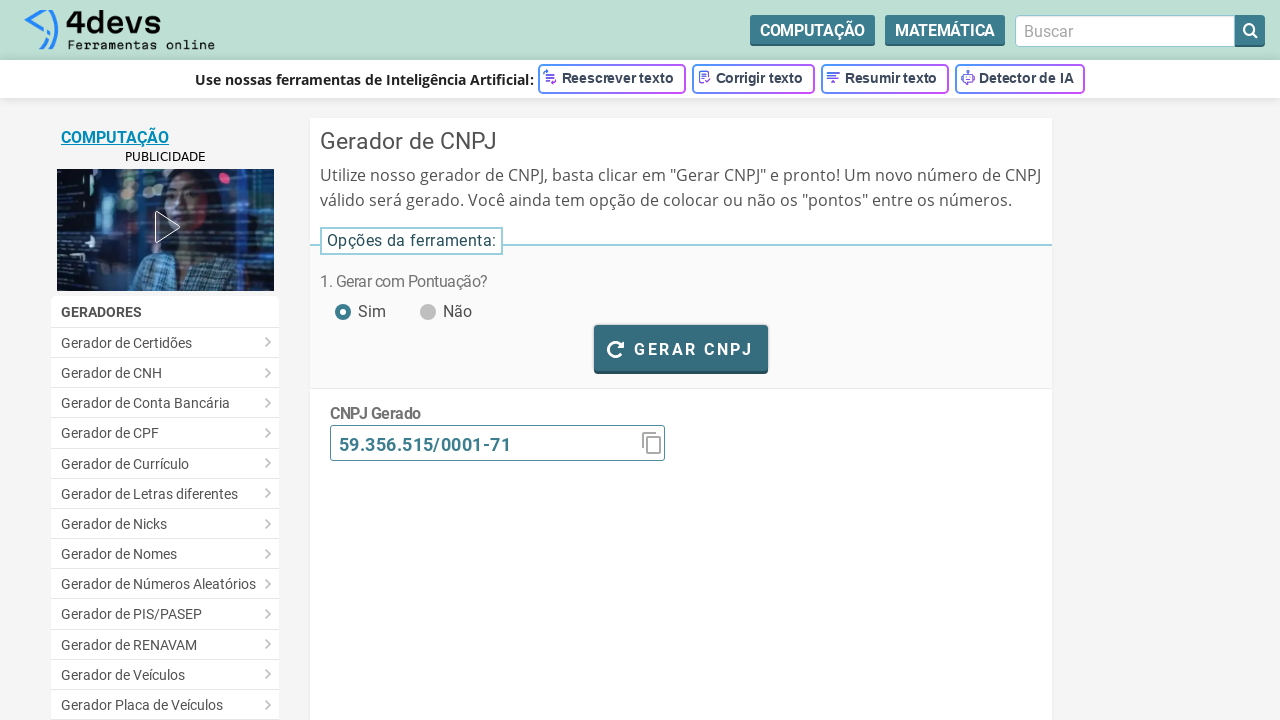

Verified CNPJ format matches pattern XX.XXX.XXX/XXXX-XX
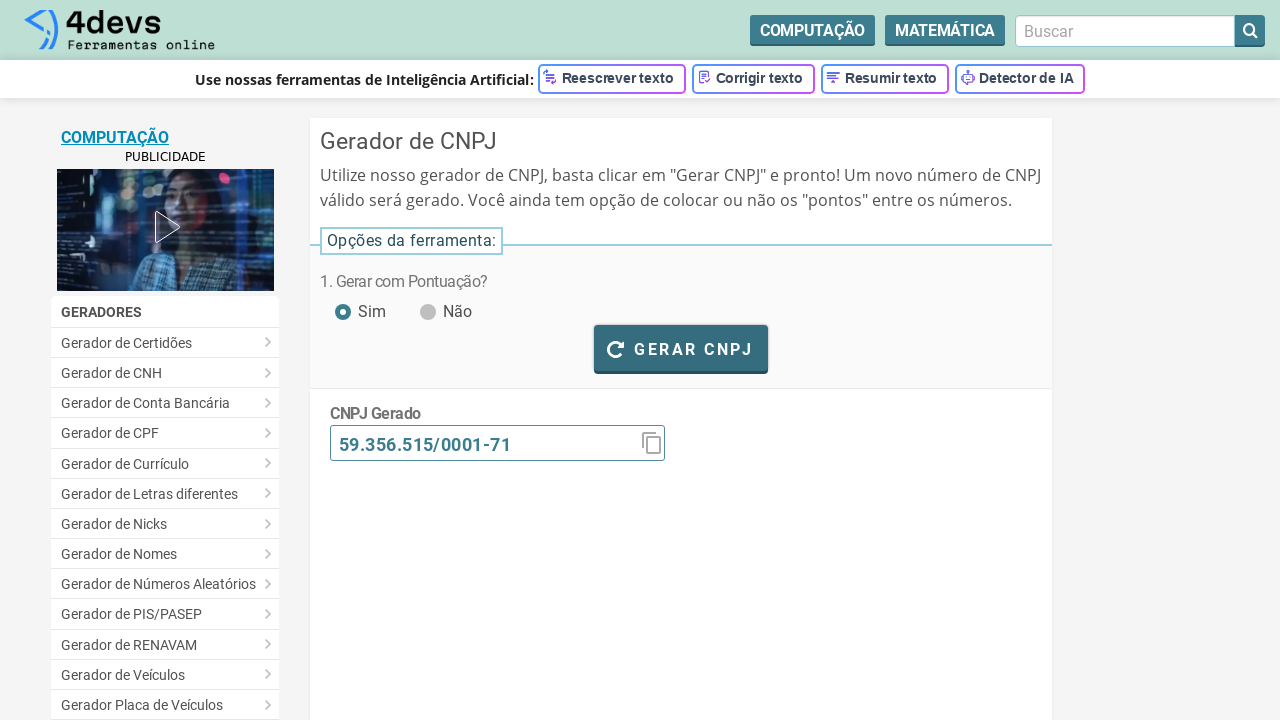

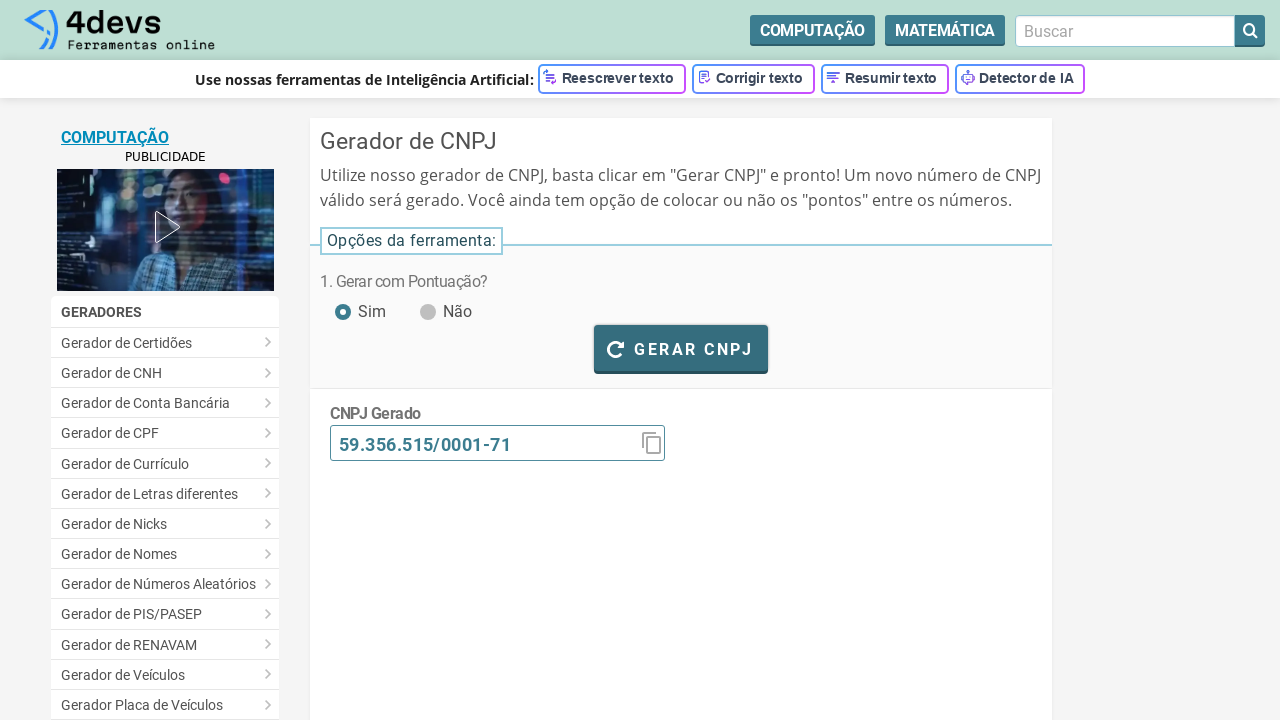